Tests drag and drop functionality by dragging an element from source to target location within an iframe

Starting URL: https://jqueryui.com/droppable/

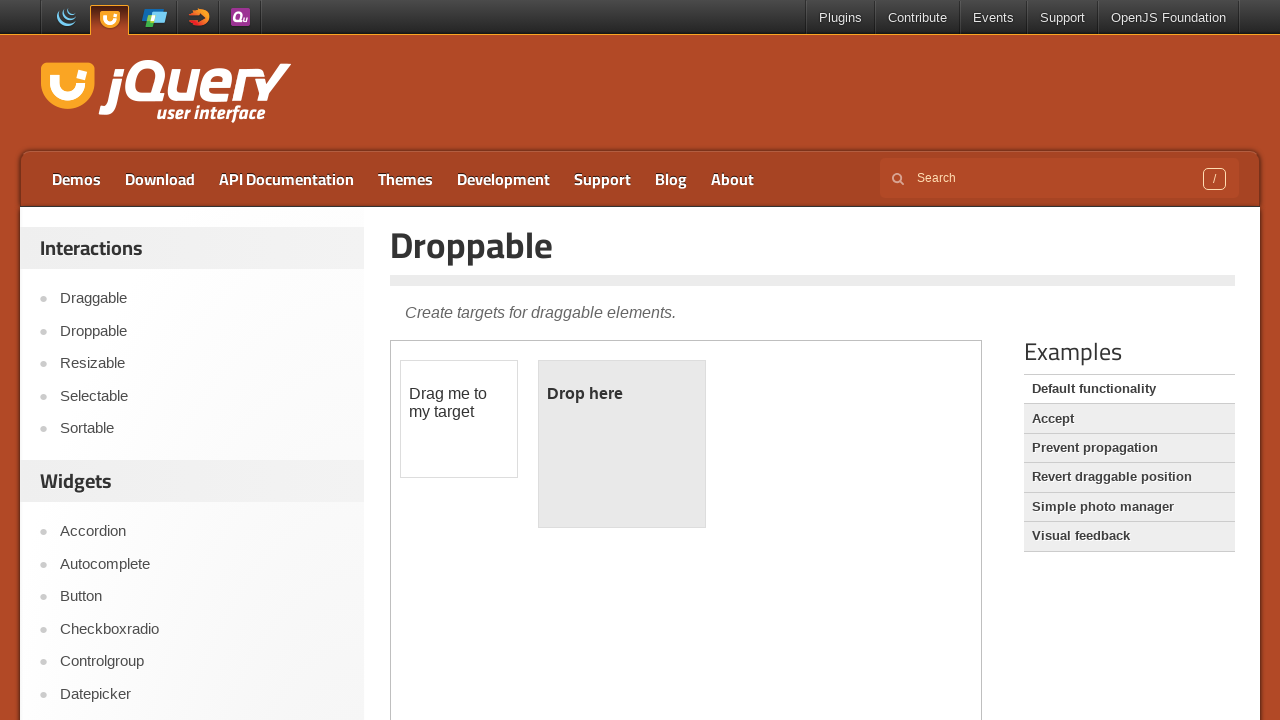

Located the iframe containing the drag and drop demo
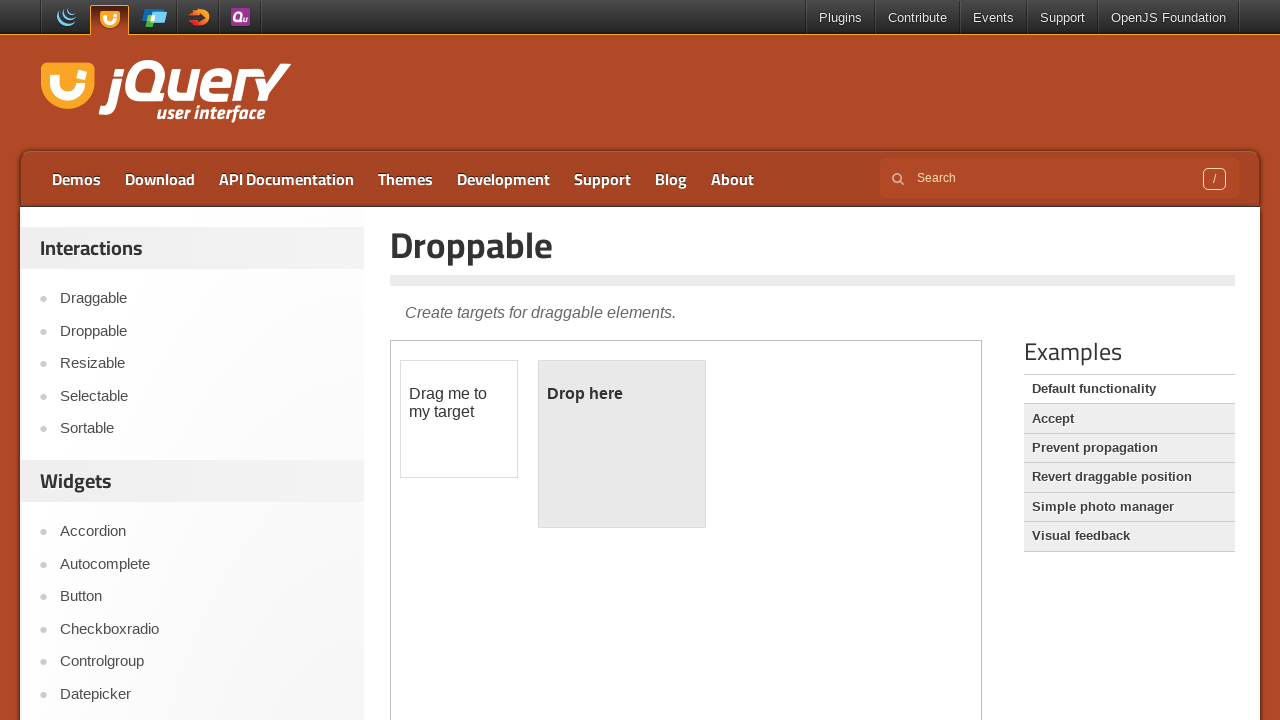

Located the draggable element 'Drag me to my target'
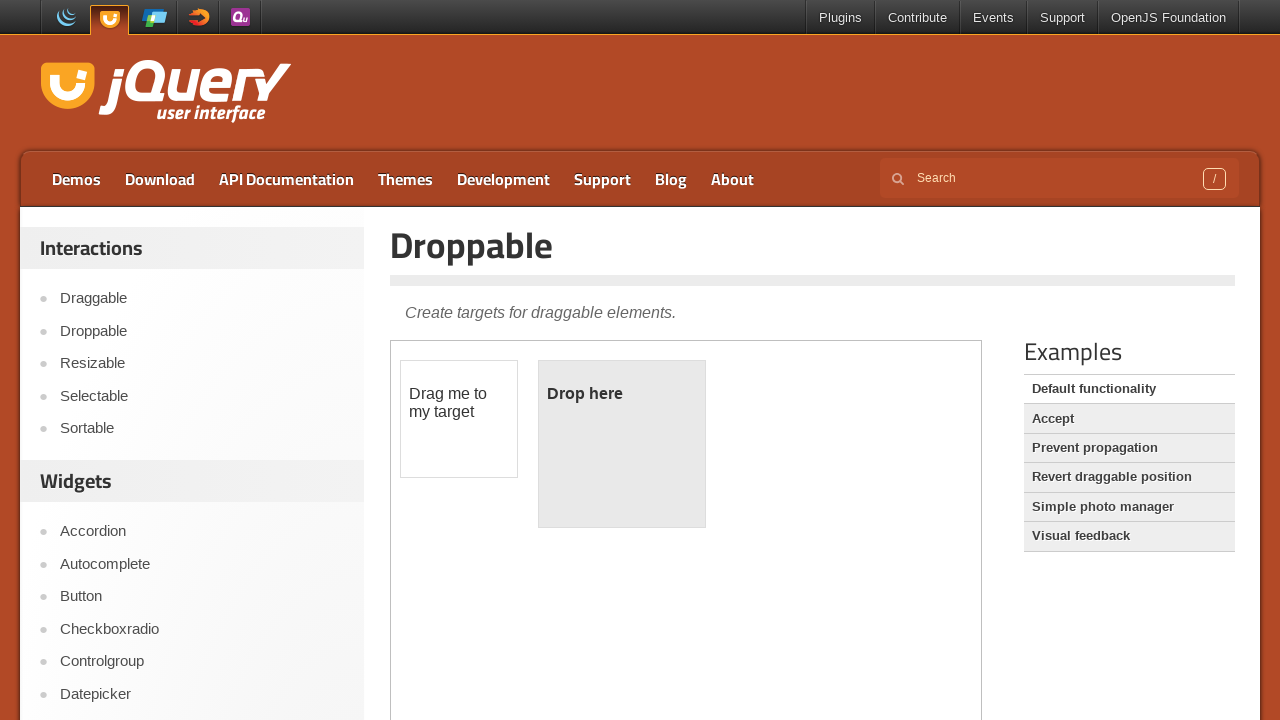

Located the droppable target element
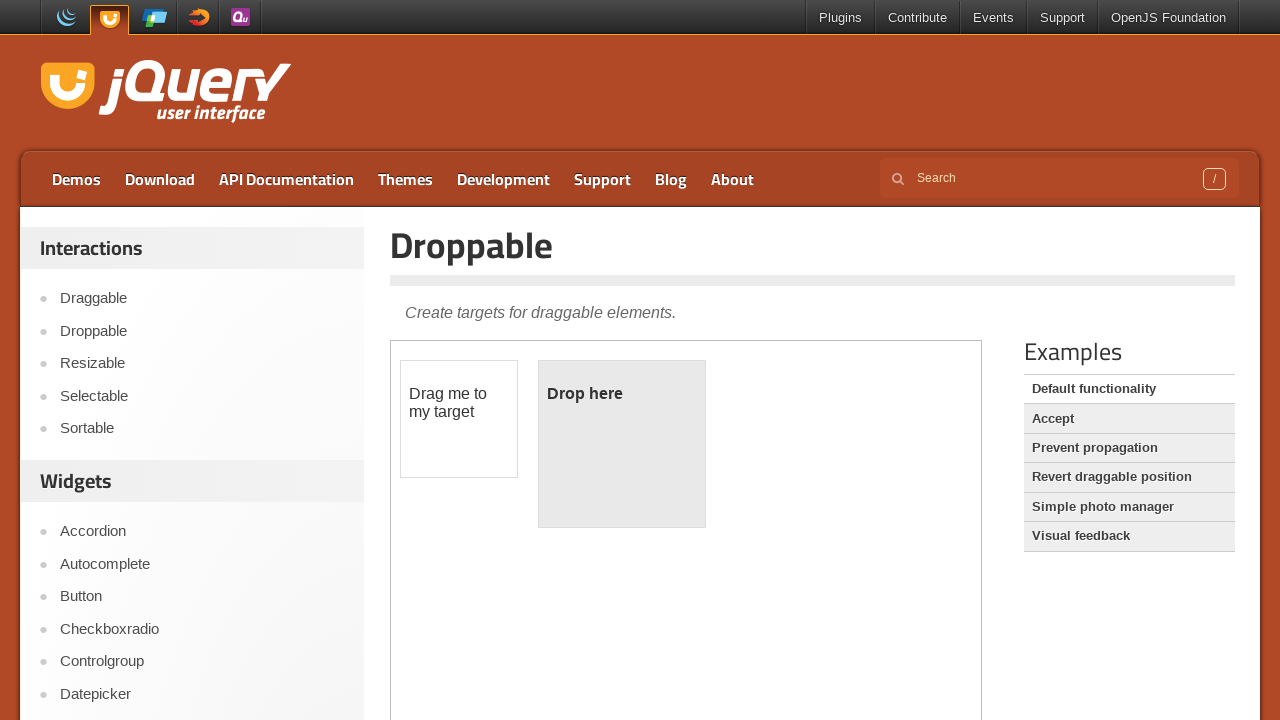

Performed drag and drop of element to target location at (622, 444)
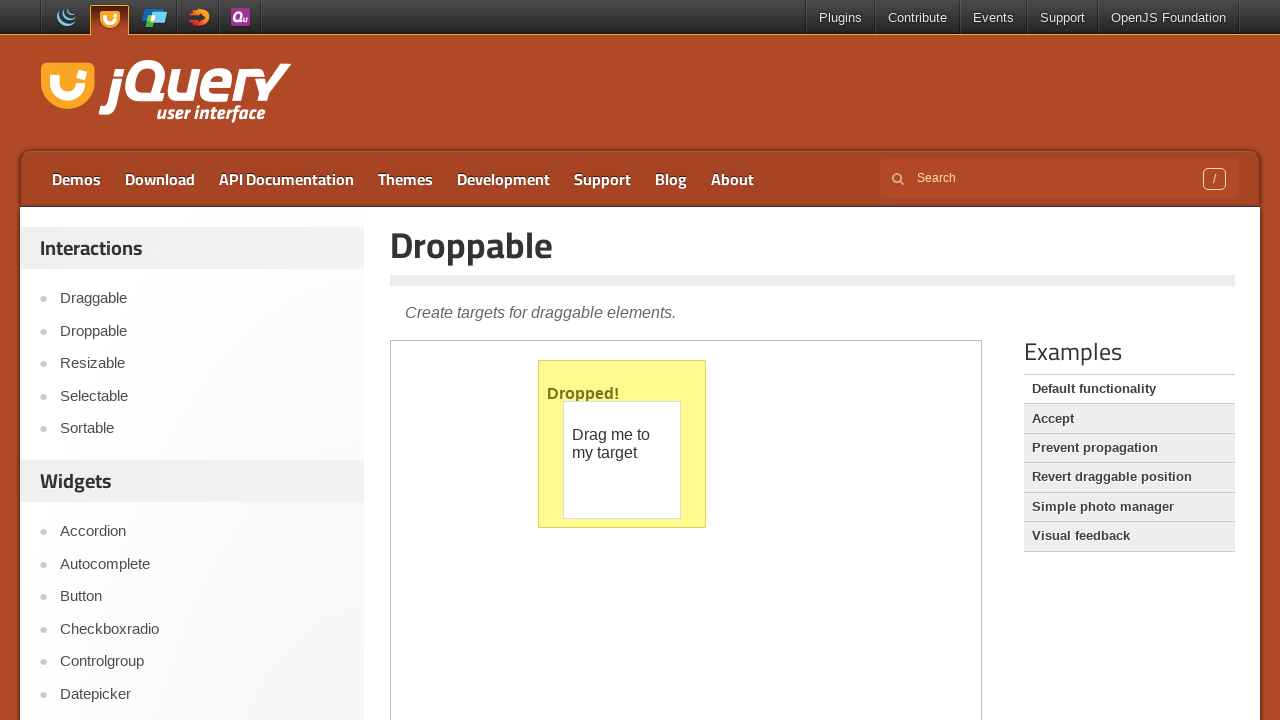

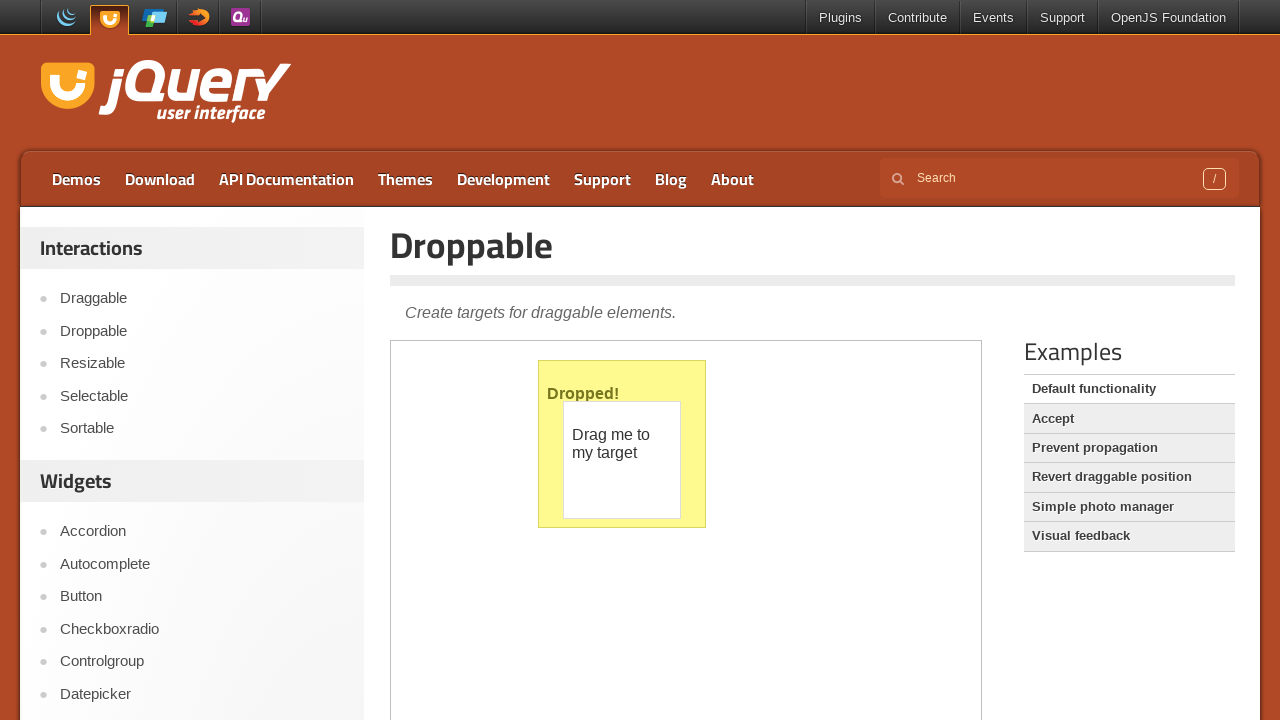